Tests that the categories panel displays all expected categories (CATEGORIES, Phones, Laptops, Monitors).

Starting URL: https://www.demoblaze.com/

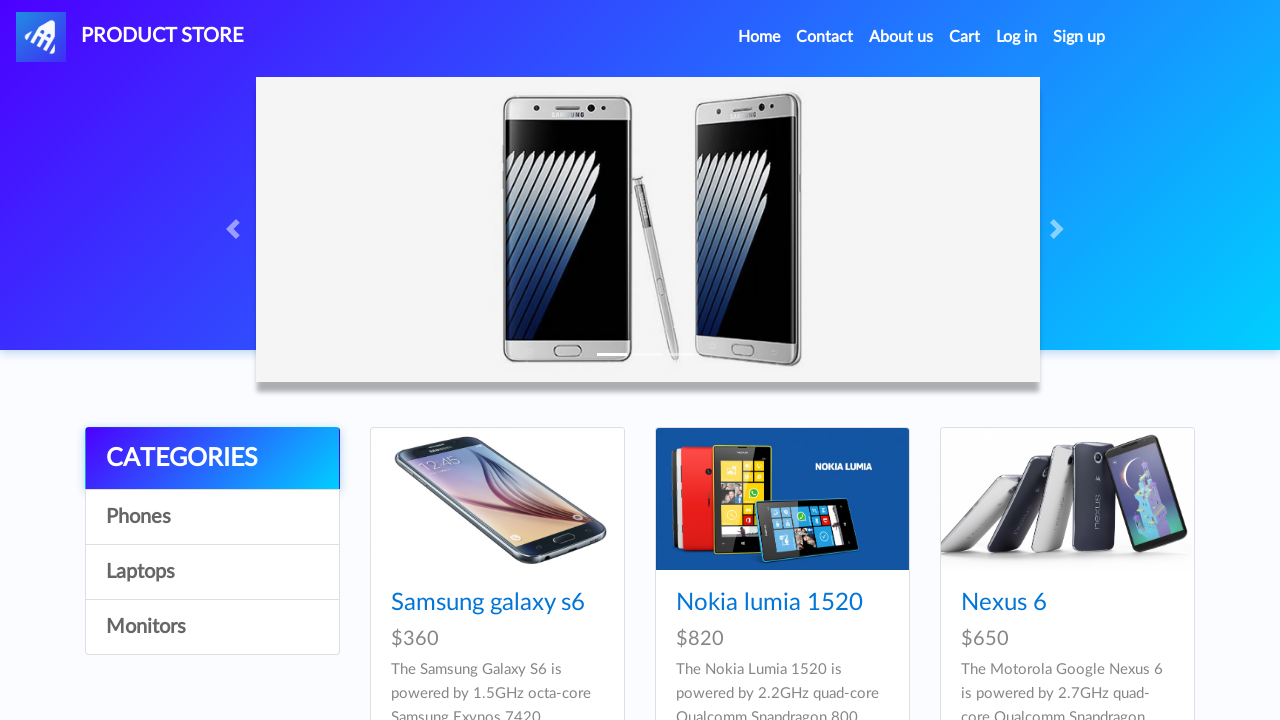

Waited for page to load (networkidle state)
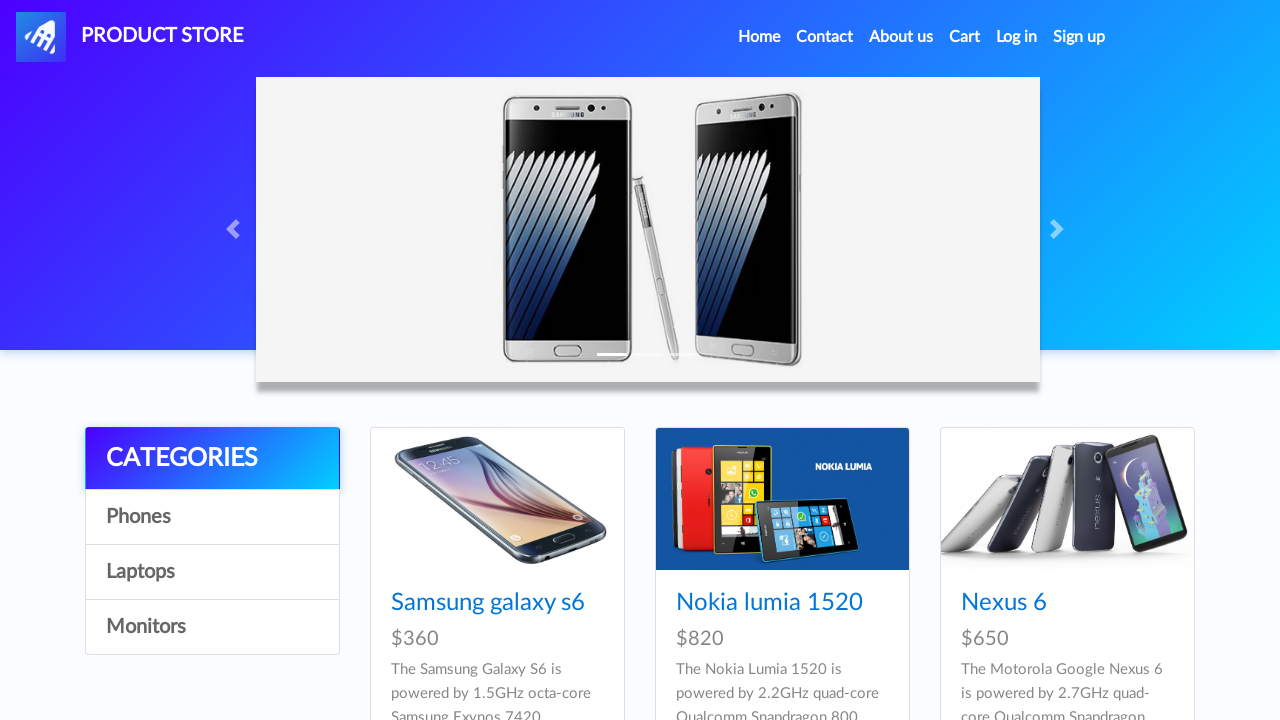

Verified CATEGORIES label is displayed in categories panel
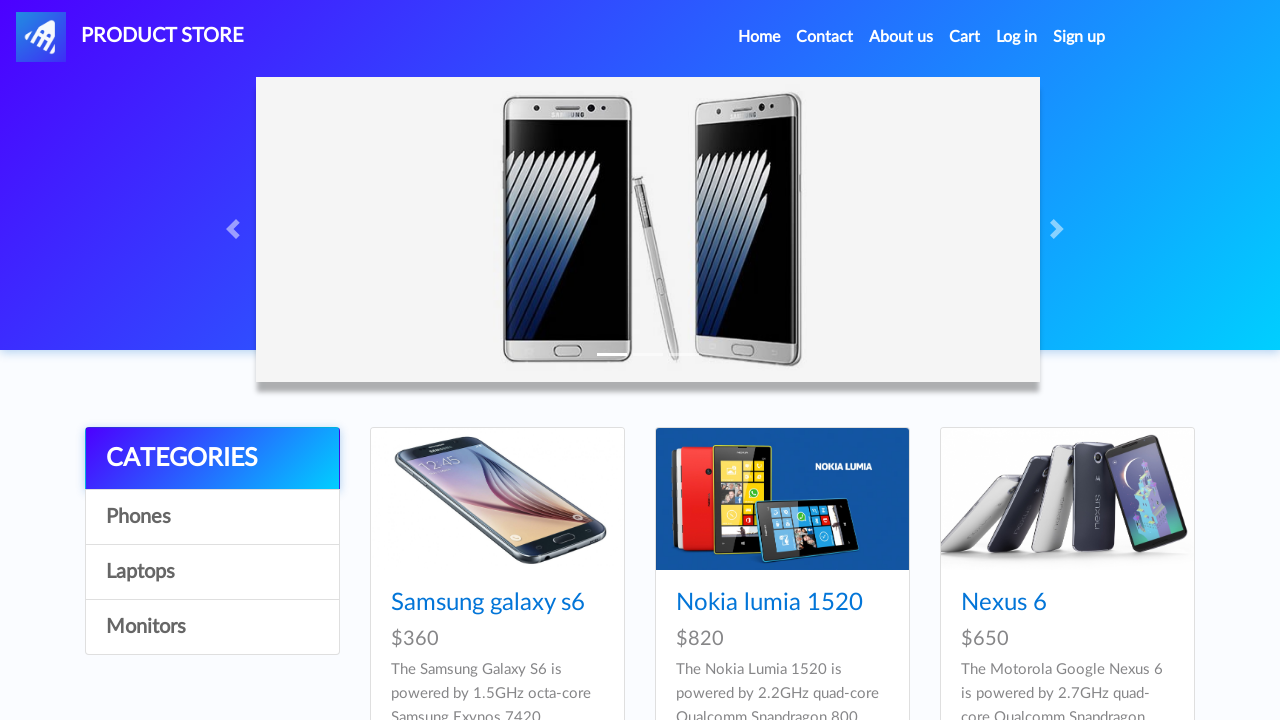

Verified Phones category is displayed in categories panel
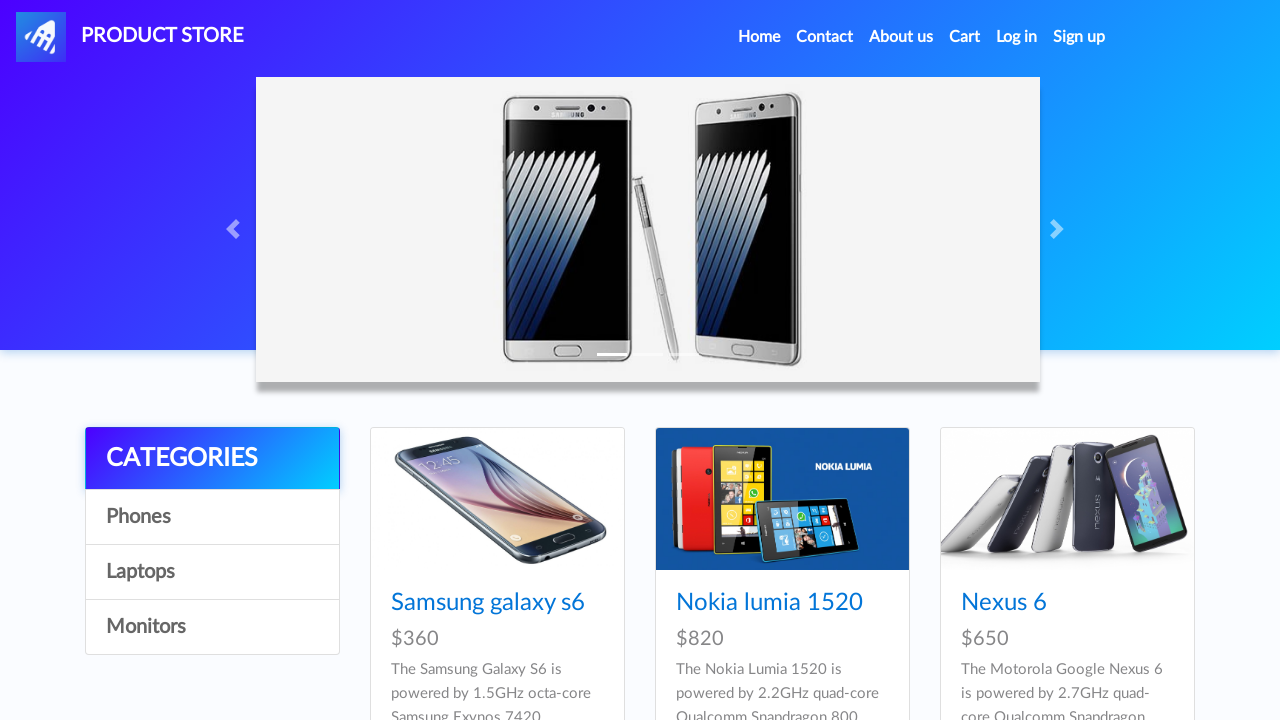

Verified Laptops category is displayed in categories panel
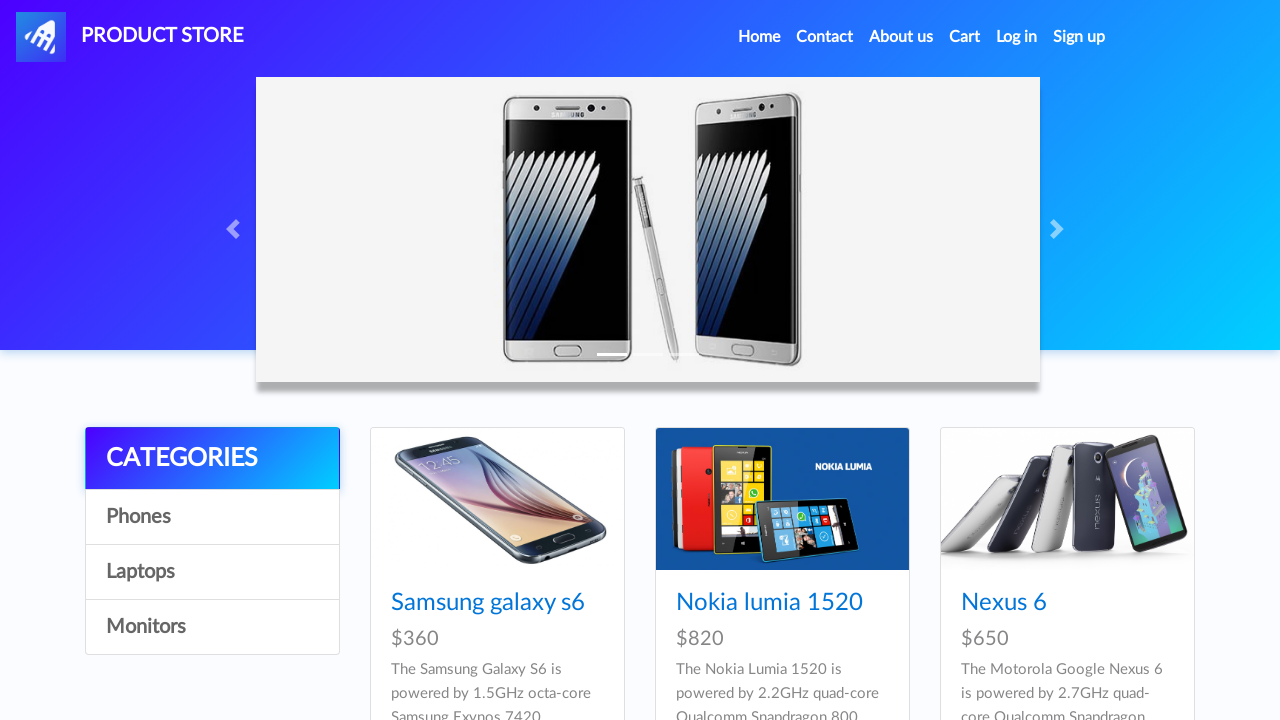

Verified Monitors category is displayed in categories panel
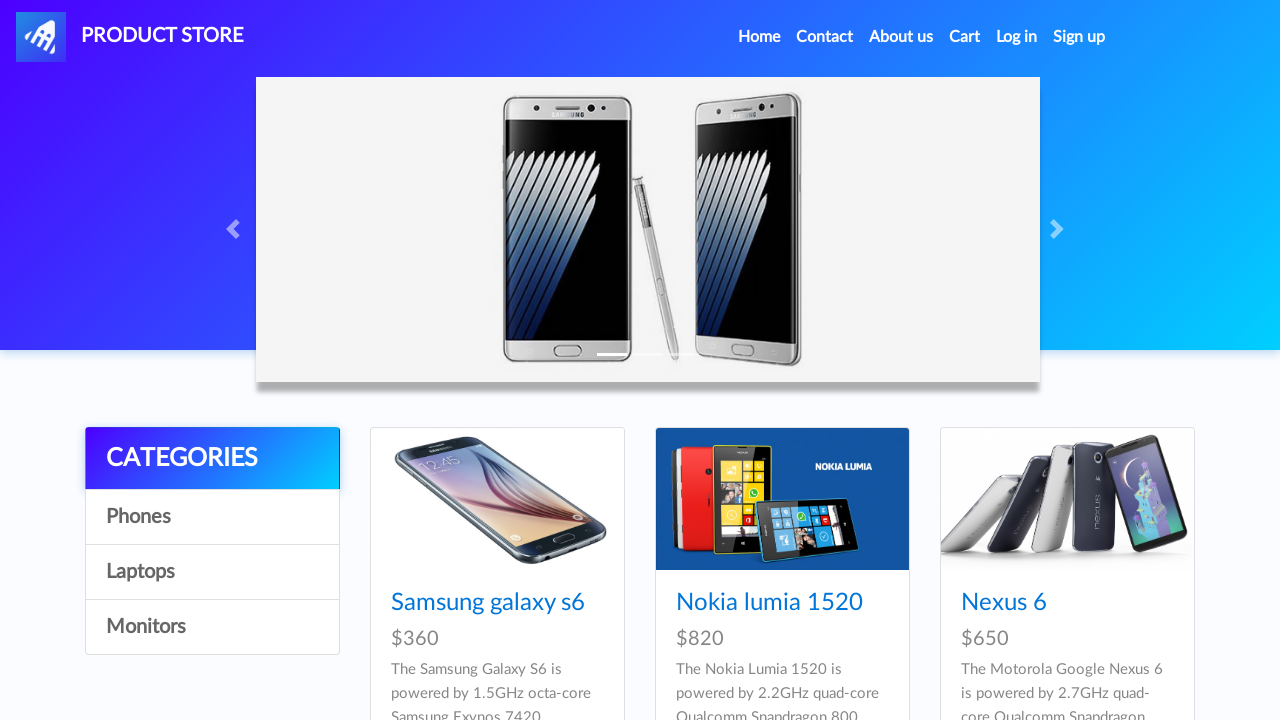

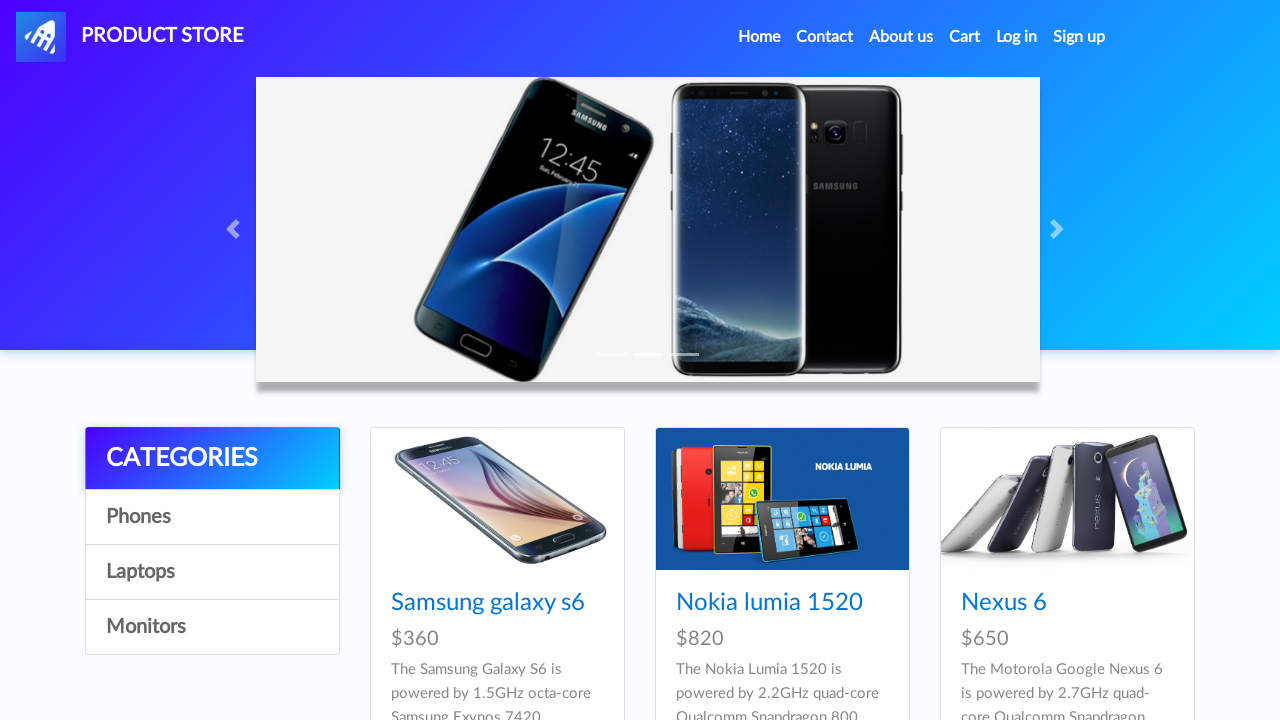